Navigates to Under-18s Premier League North league table

Starting URL: https://www.manutd.com/en/matches/under-18s/2019-20/u18-premierleague-north/league-table

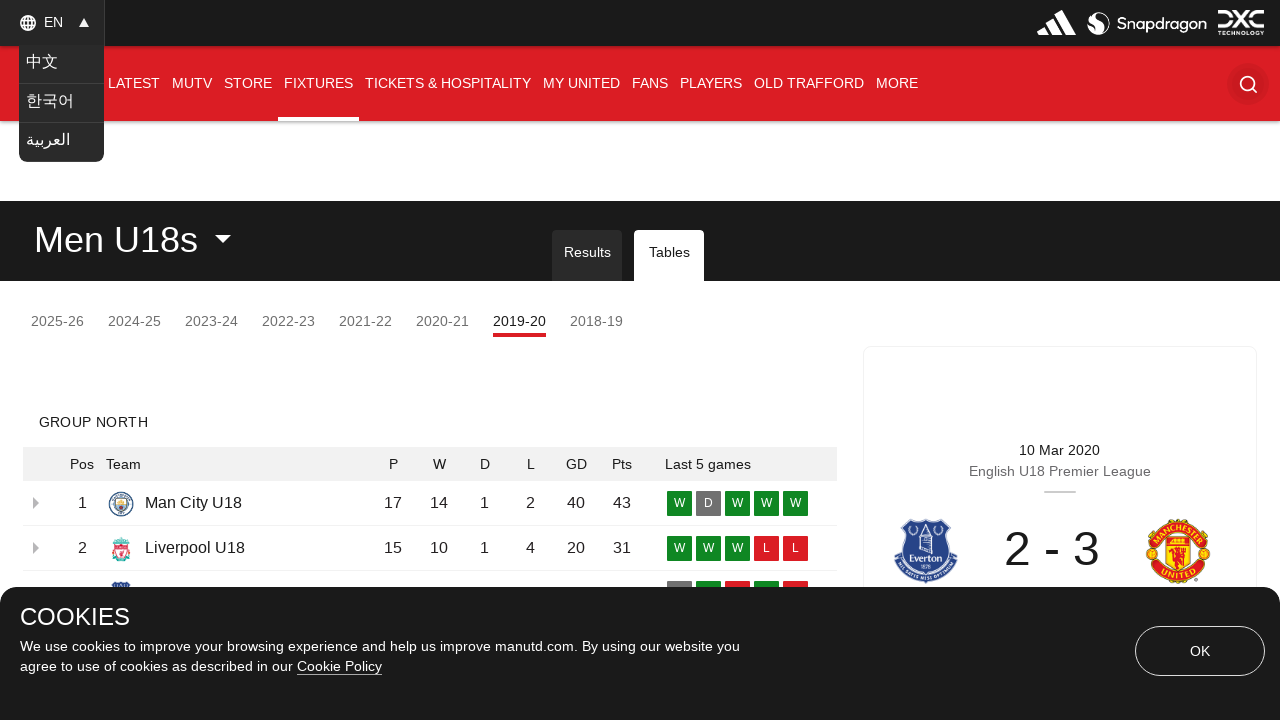

Navigated to Under-18s Premier League North league table
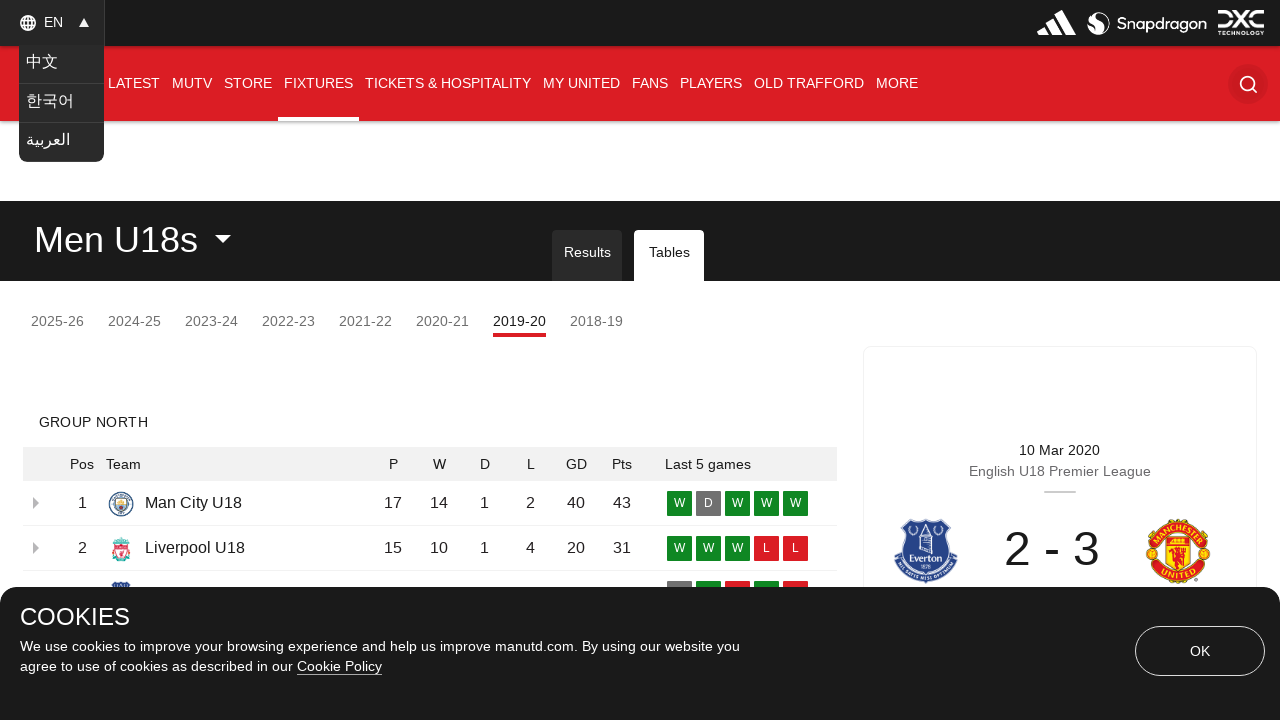

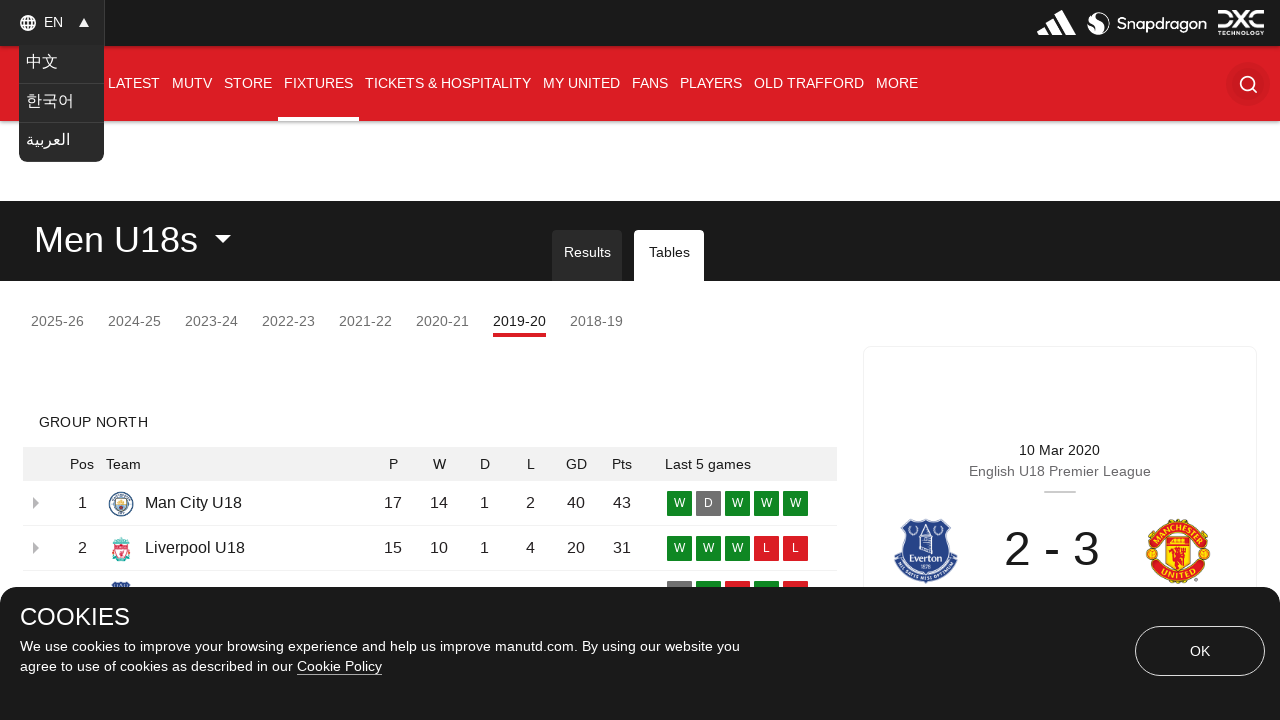